Tests dynamic controls functionality by toggling a checkbox's visibility - clicking a button to make the checkbox disappear, waiting for it to reappear, and then clicking the checkbox itself.

Starting URL: https://v1.training-support.net/selenium/dynamic-controls

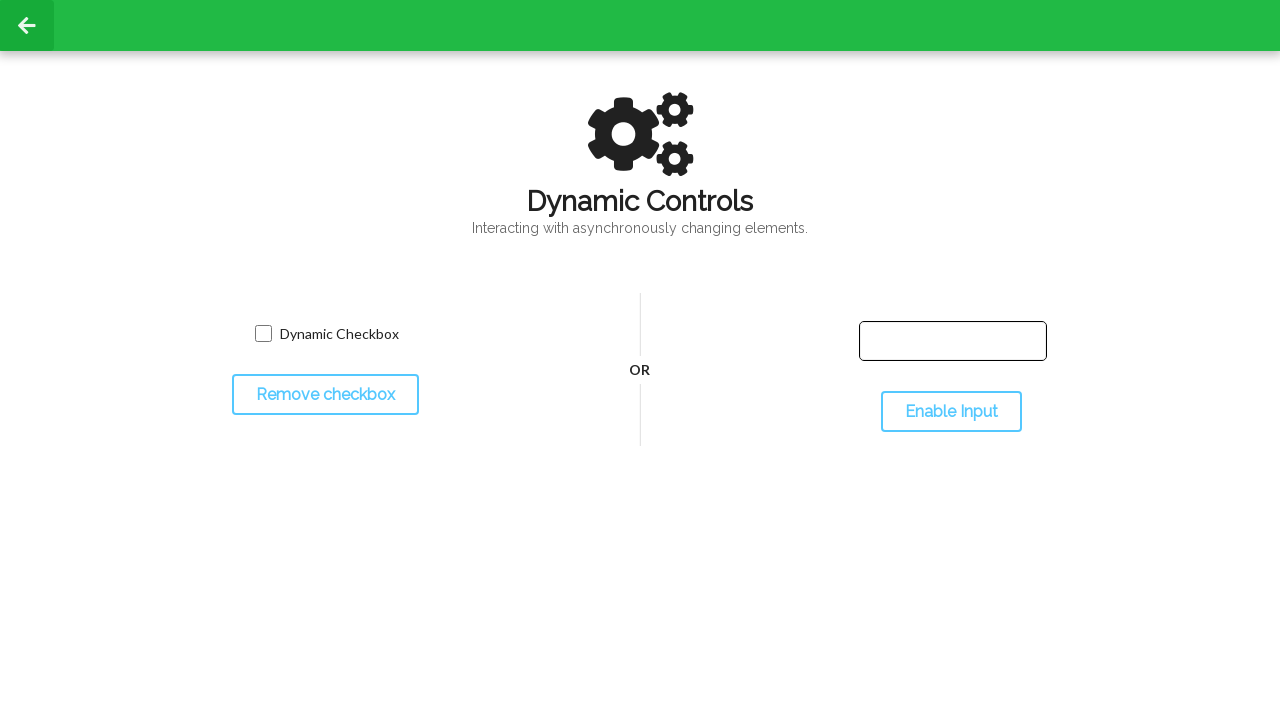

Clicked toggle button to hide the checkbox at (325, 395) on #toggleCheckbox
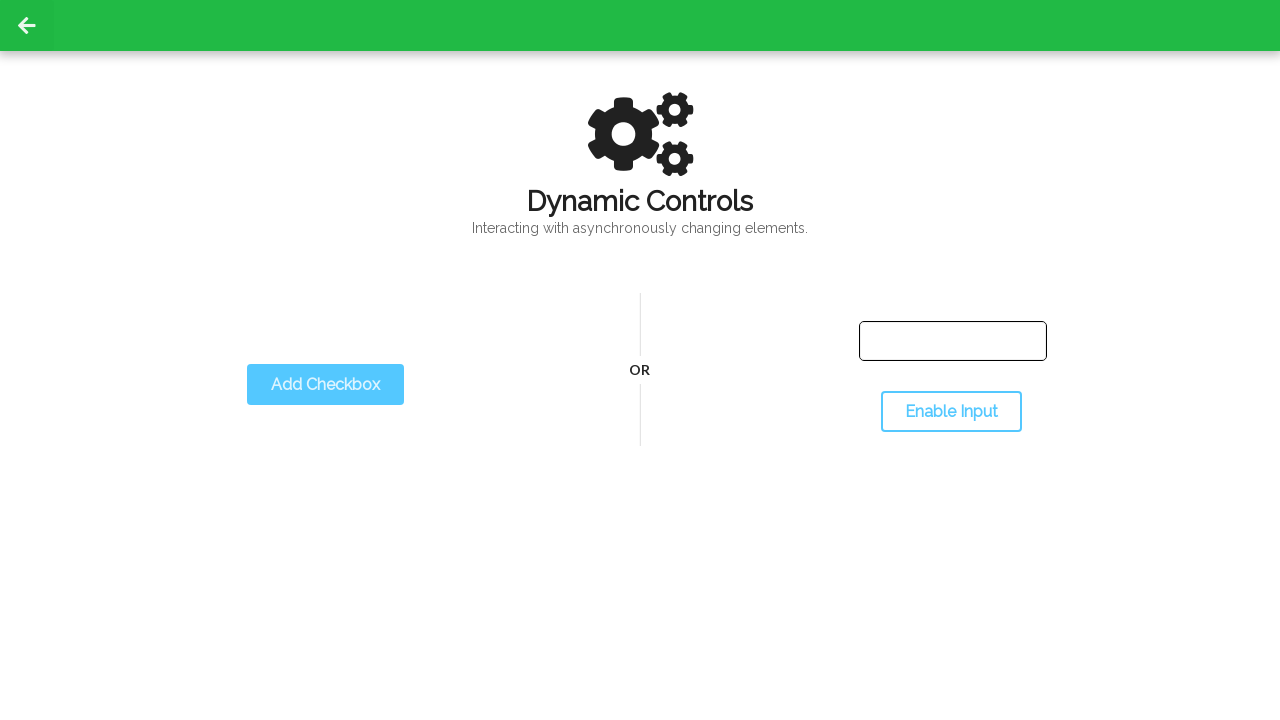

Waited for checkbox to disappear
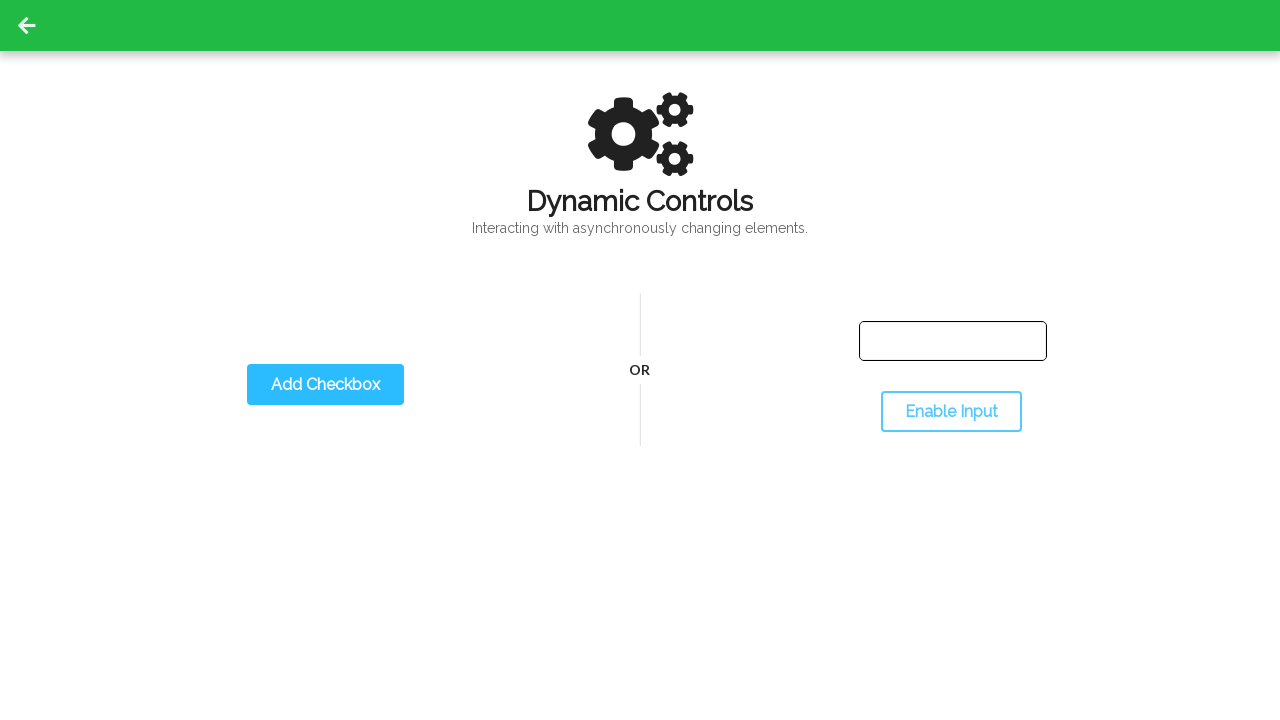

Clicked toggle button to show the checkbox at (325, 385) on #toggleCheckbox
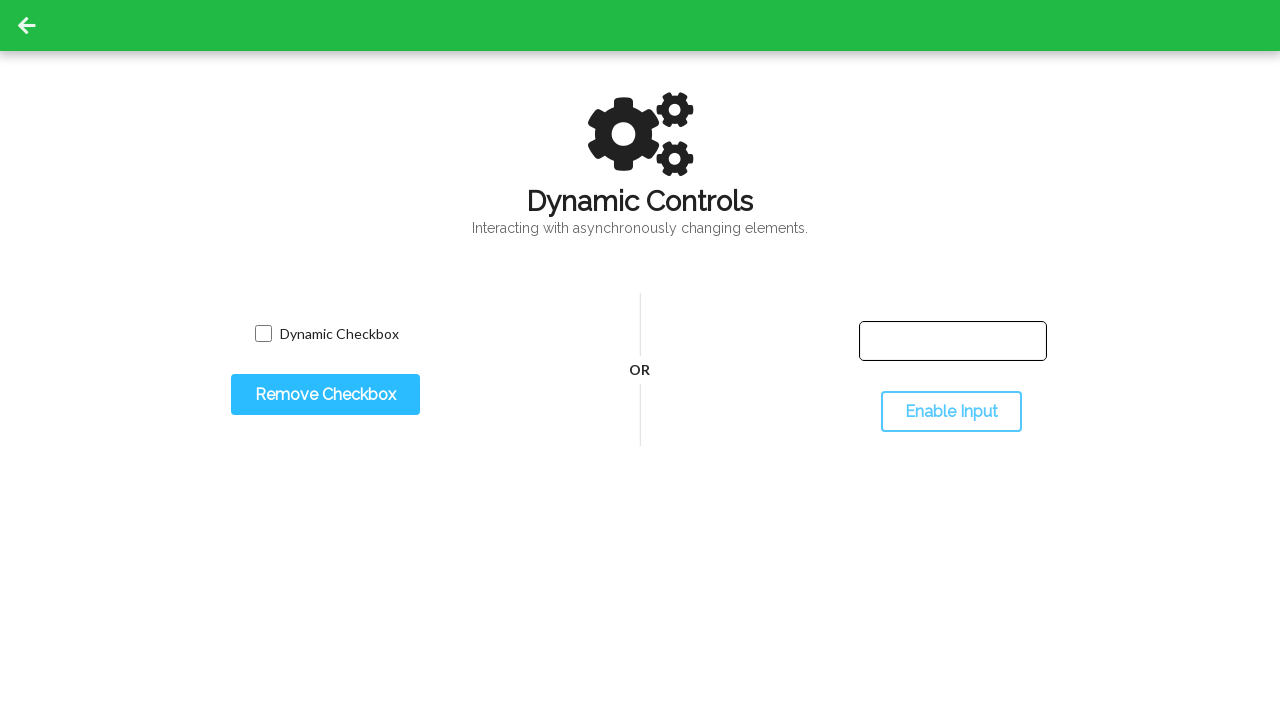

Waited for dynamic checkbox to appear
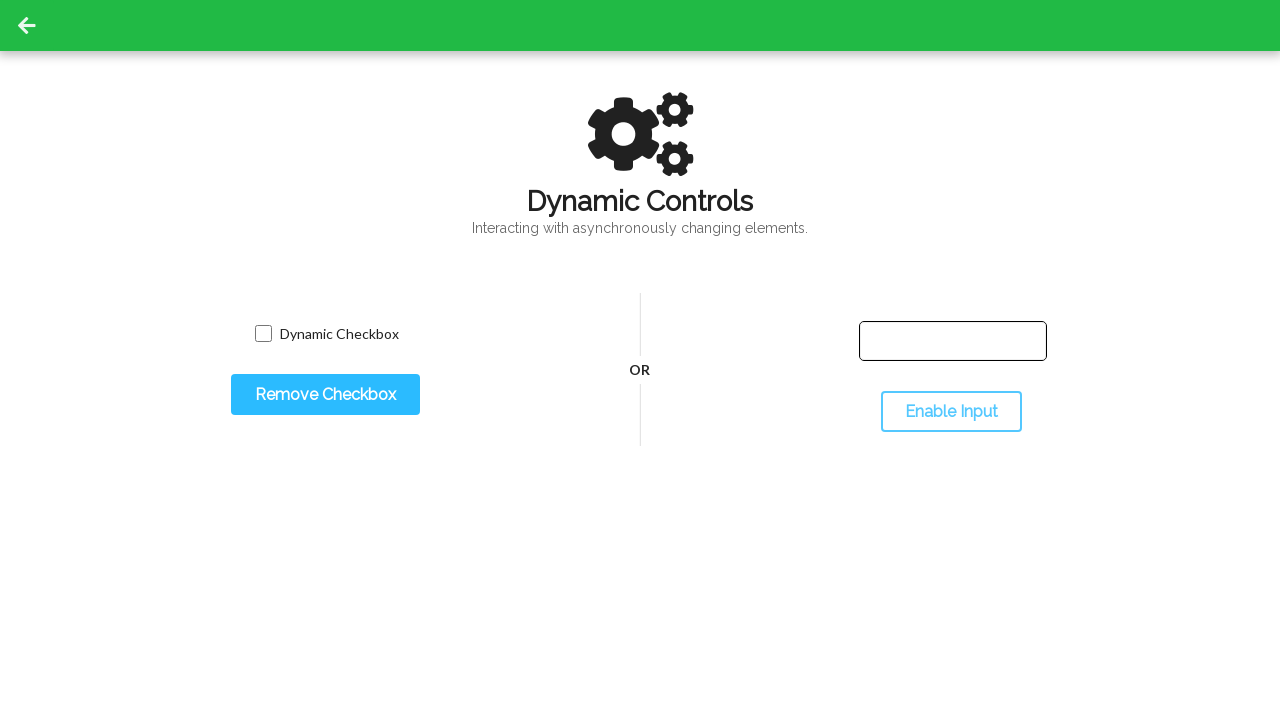

Clicked the dynamic checkbox at (263, 334) on input.willDisappear
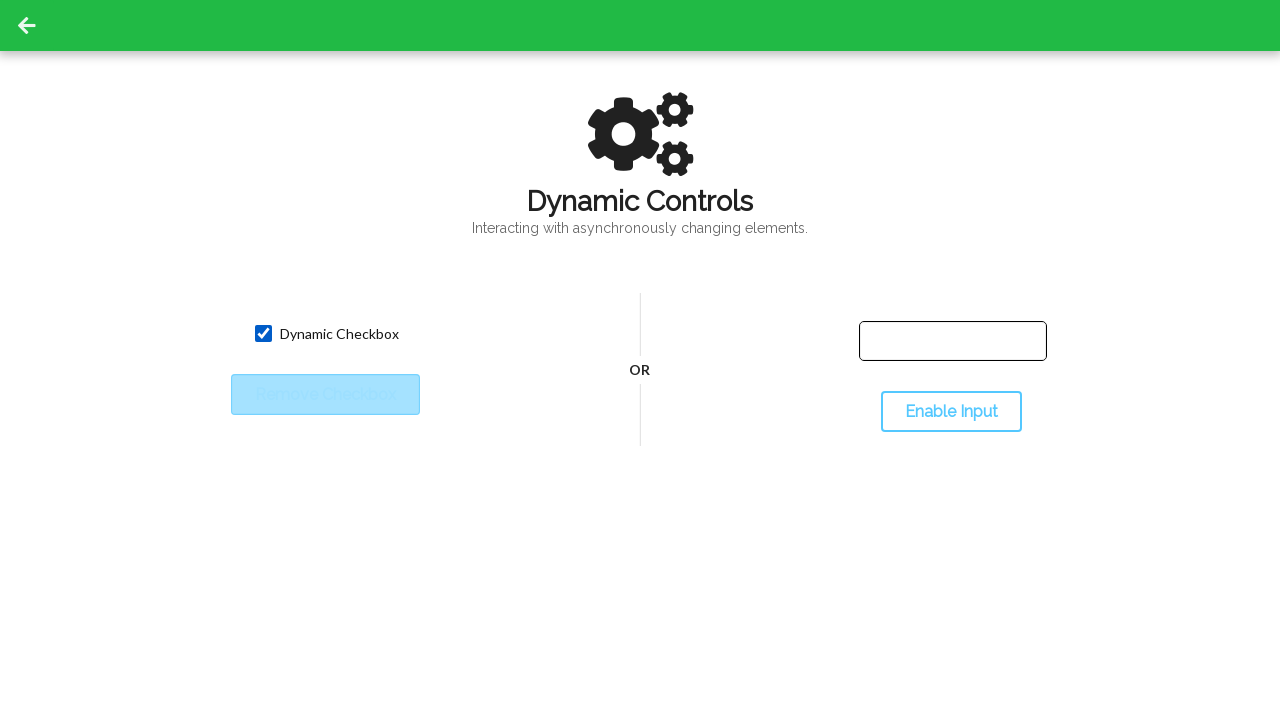

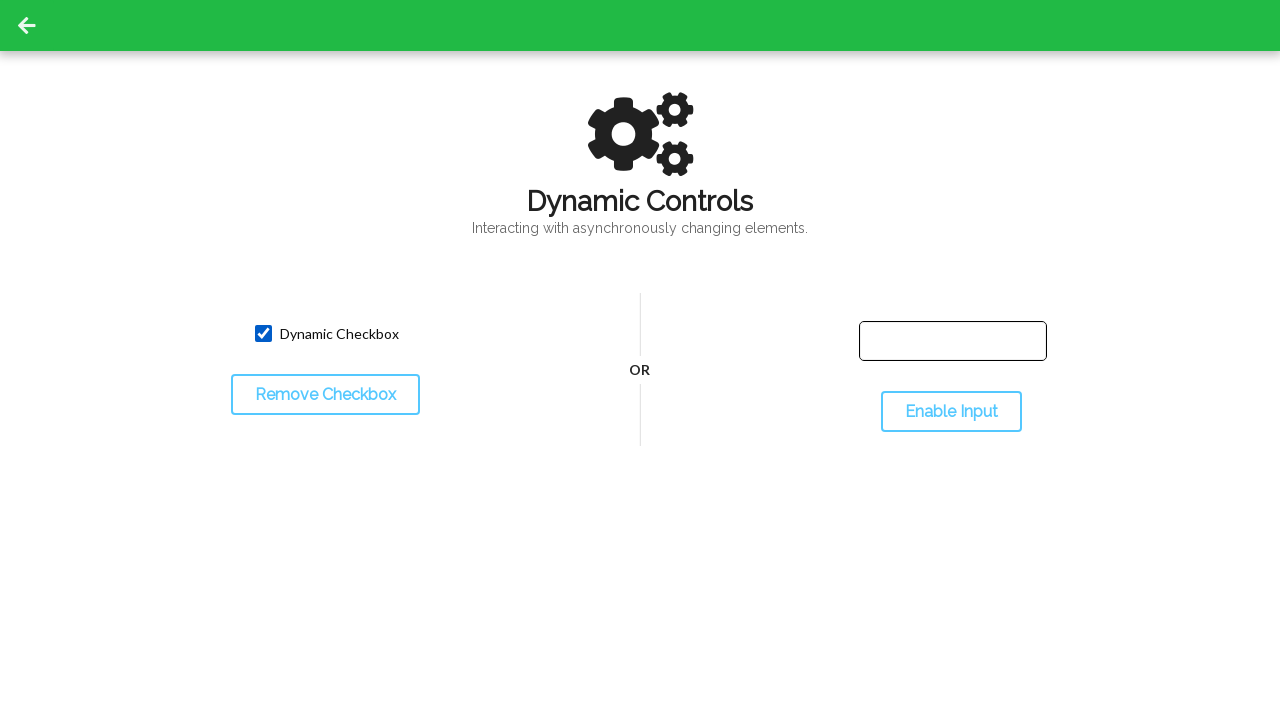